Tests checkbox functionality by navigating to the Checkboxes page and verifying that both checkboxes are enabled and interactable.

Starting URL: https://the-internet.herokuapp.com/

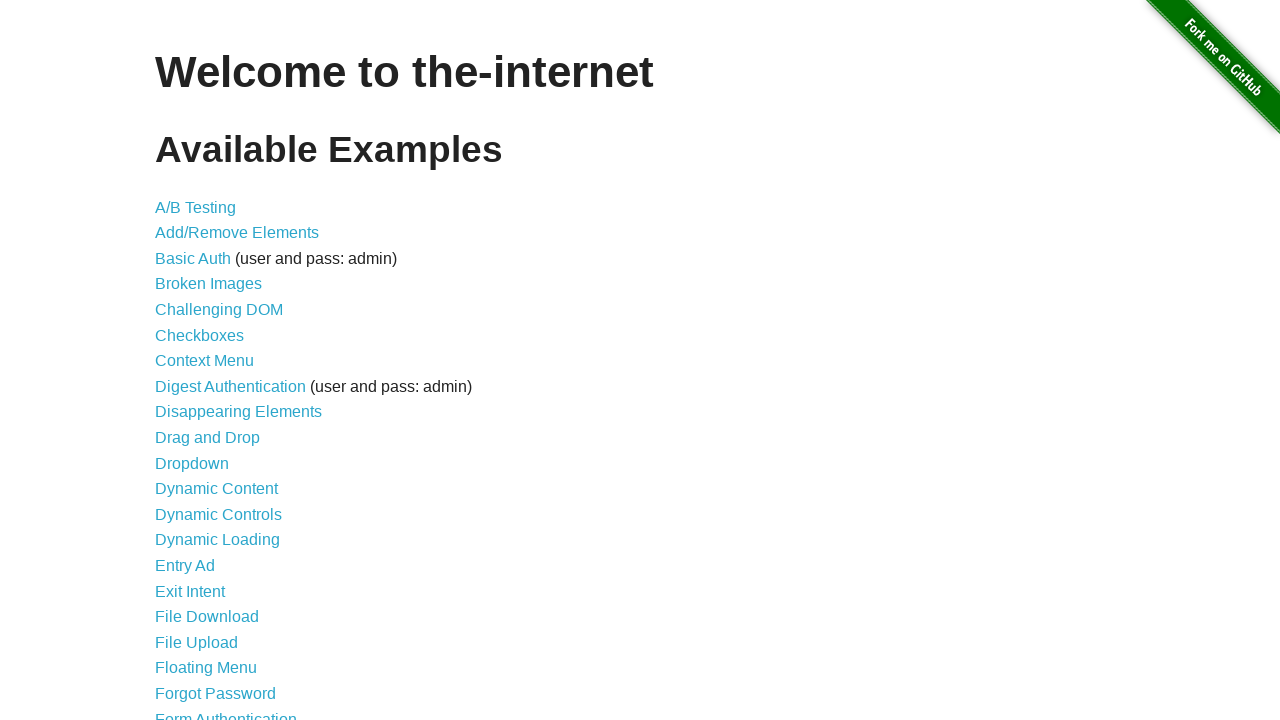

Clicked on Checkboxes link to navigate to checkboxes page at (200, 335) on xpath=//li/a[text()='Checkboxes']
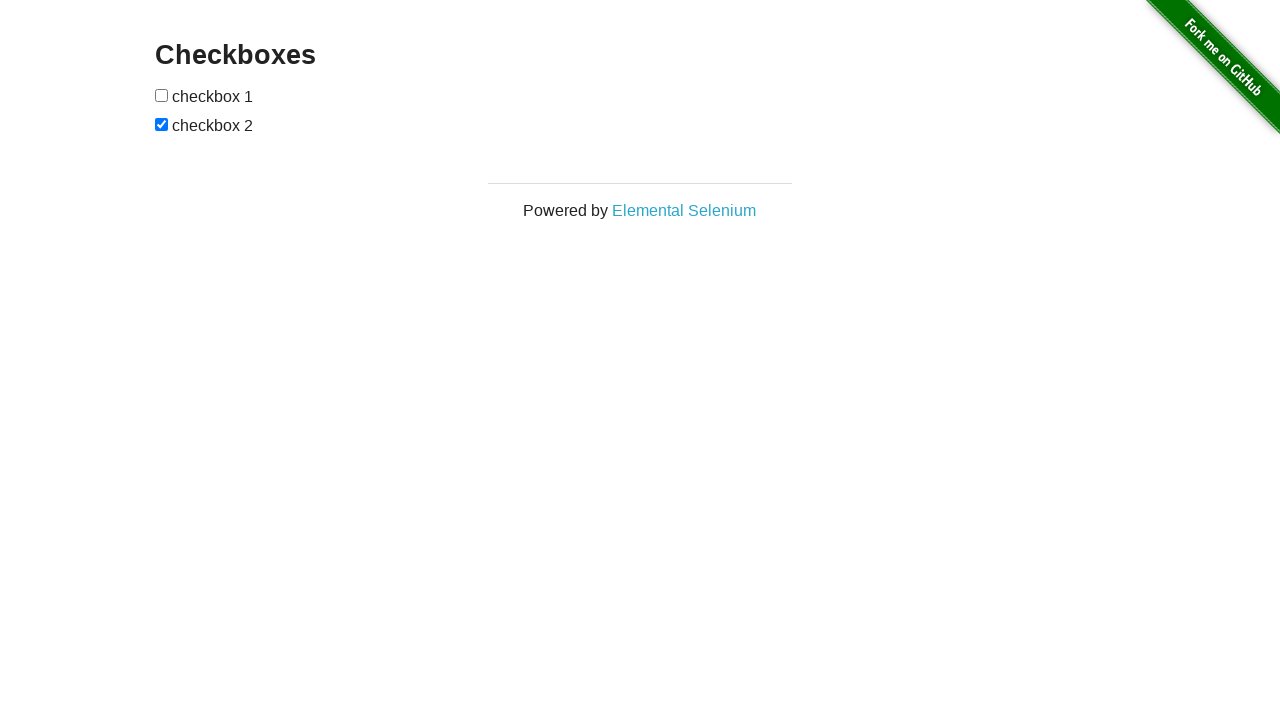

Checkbox 1 is now visible
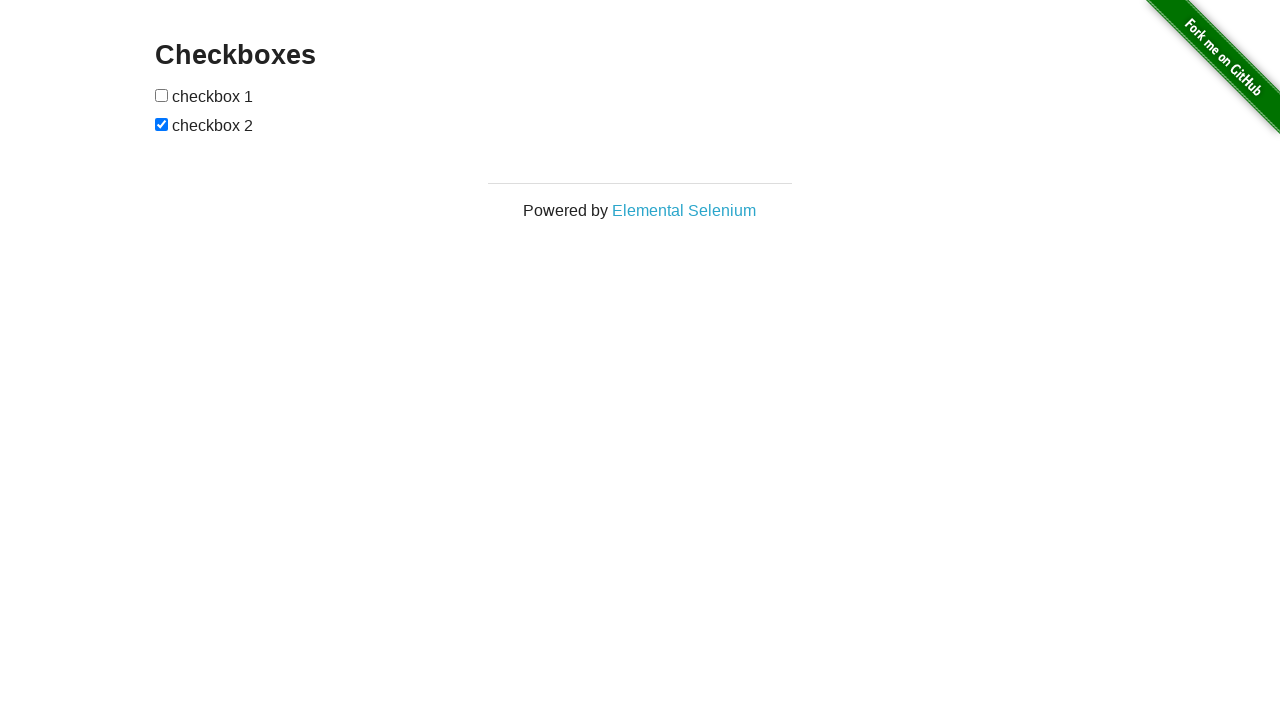

Checkbox 2 is now visible
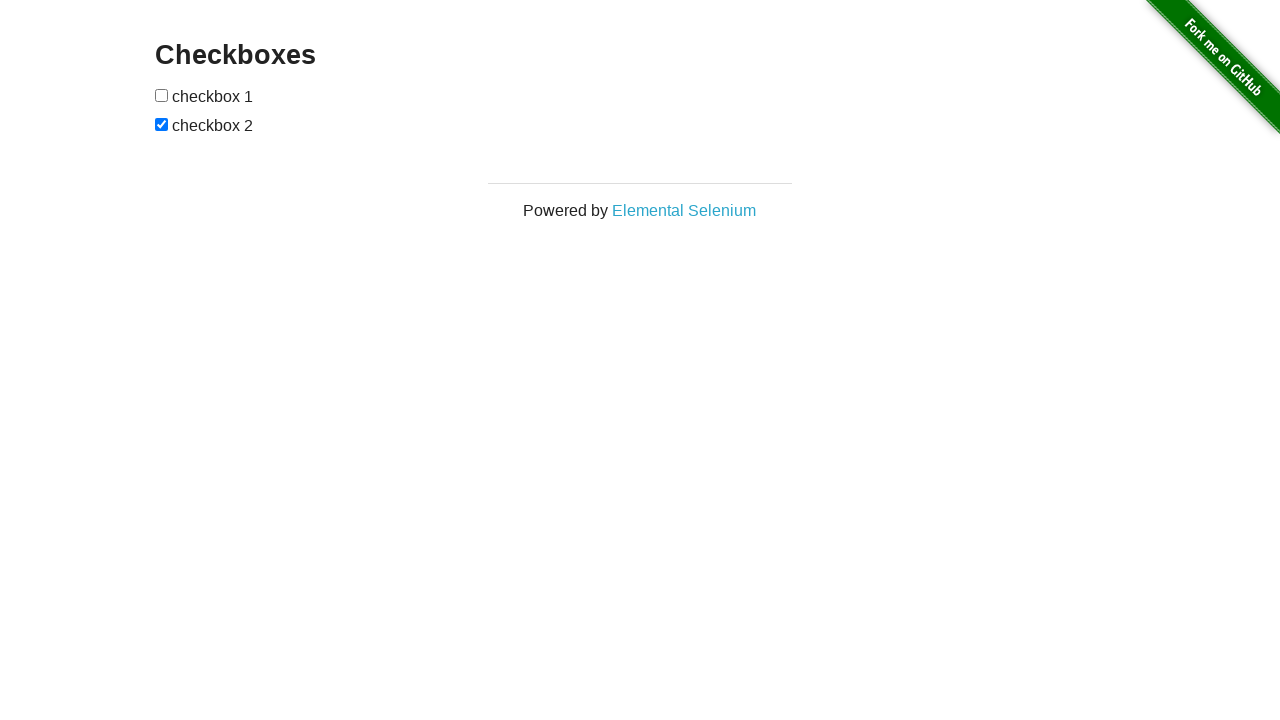

Verified that Checkbox 1 is enabled
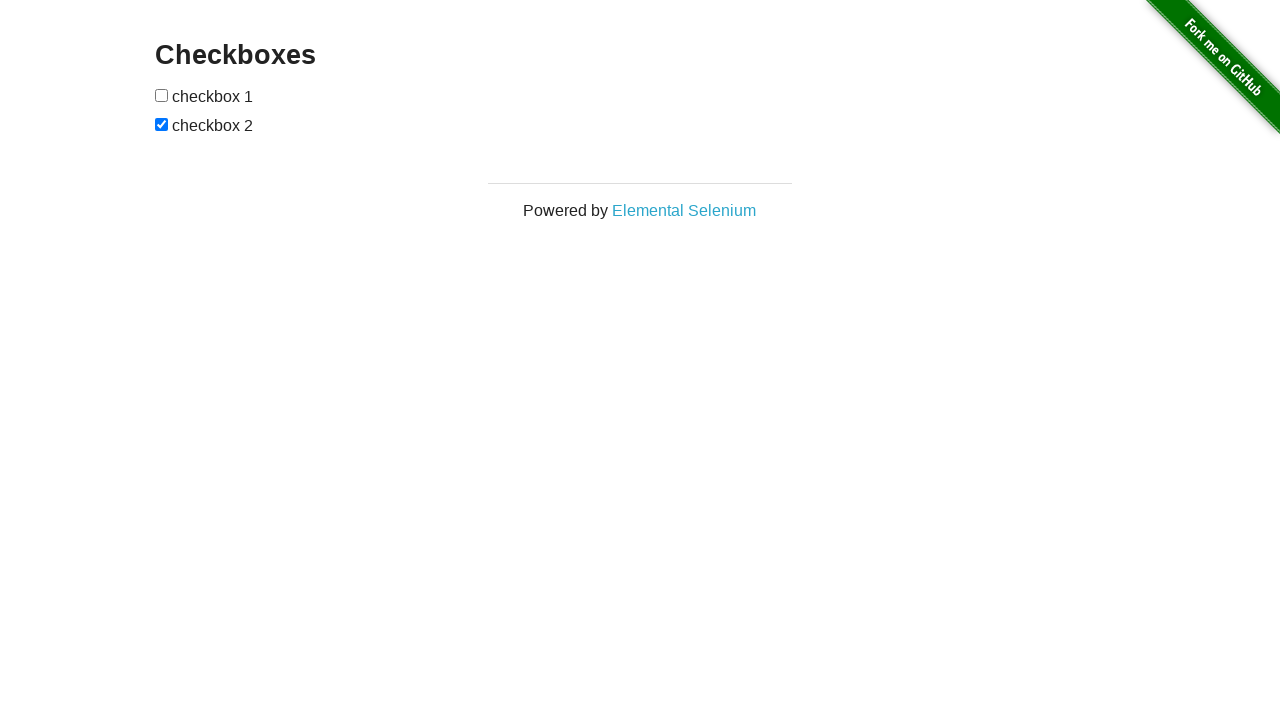

Verified that Checkbox 2 is enabled
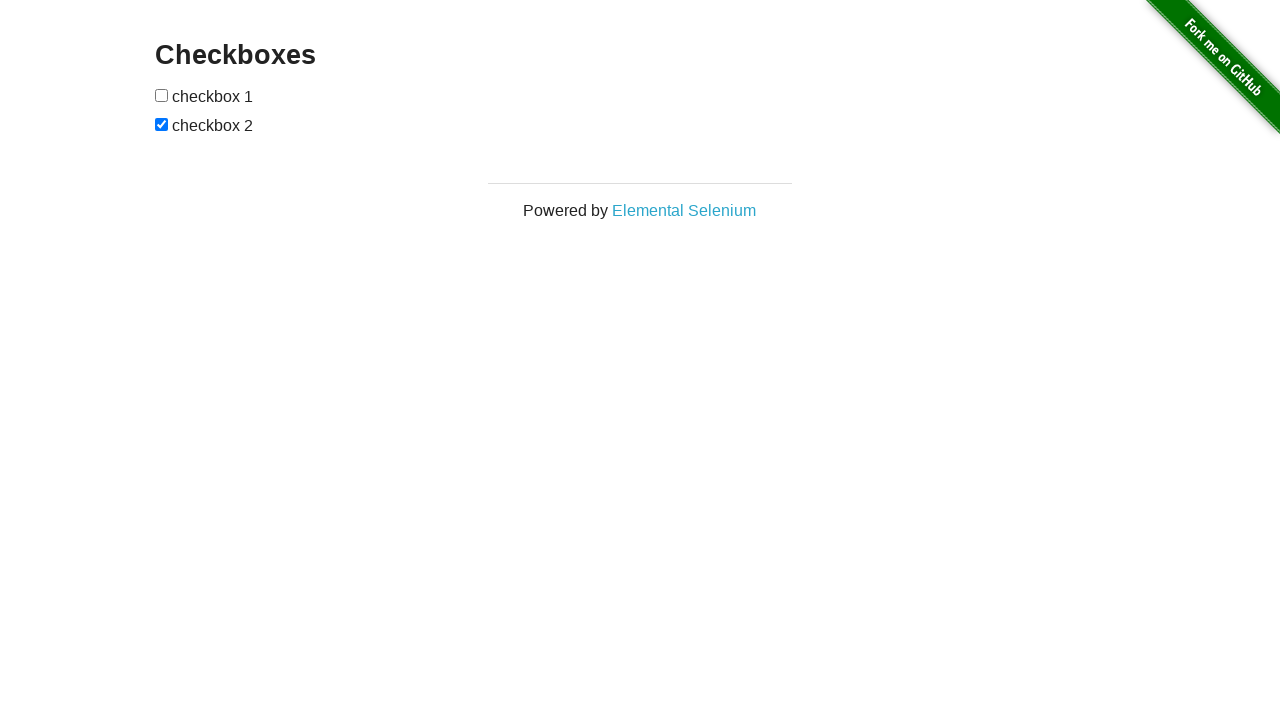

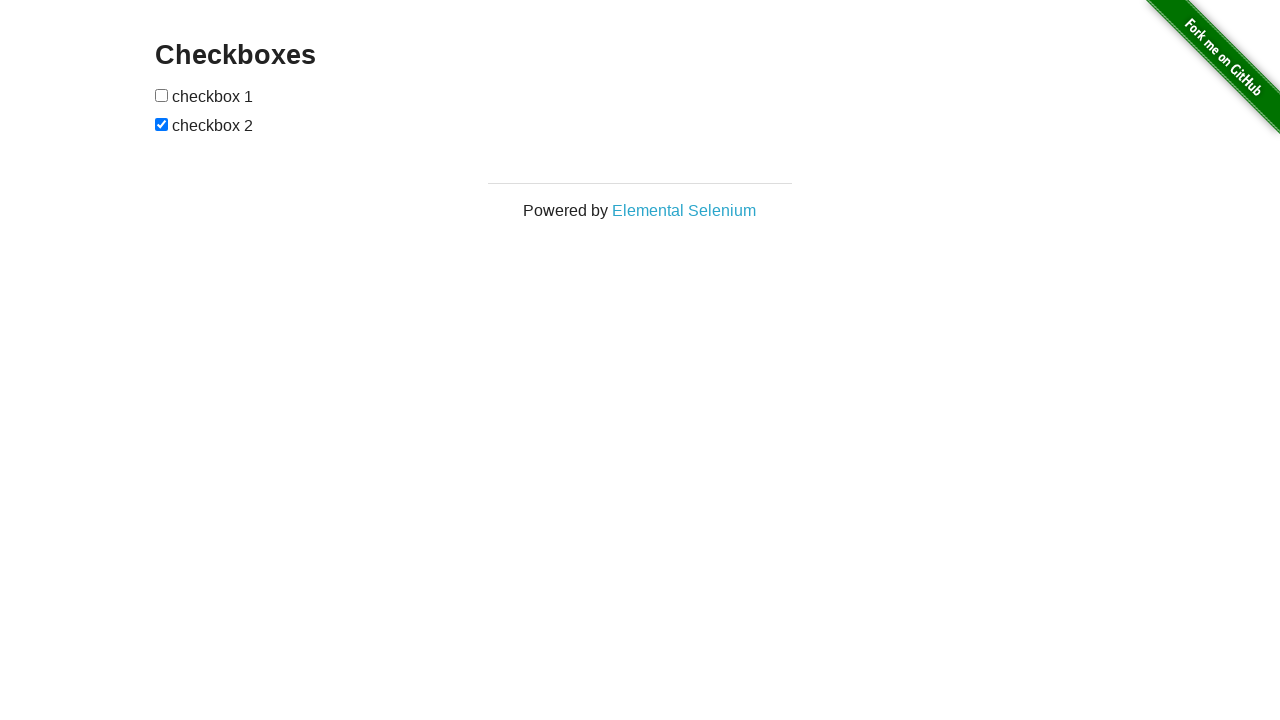